Tests the Ascension Healthcare price transparency feature by navigating from the homepage to the Price Transparency page, then to the Price Estimator, selecting Labs > Blood > Routine lab testing, entering a zip code, selecting a location, choosing no insurance, and verifying the price estimate is displayed.

Starting URL: https://healthcare.ascension.org/

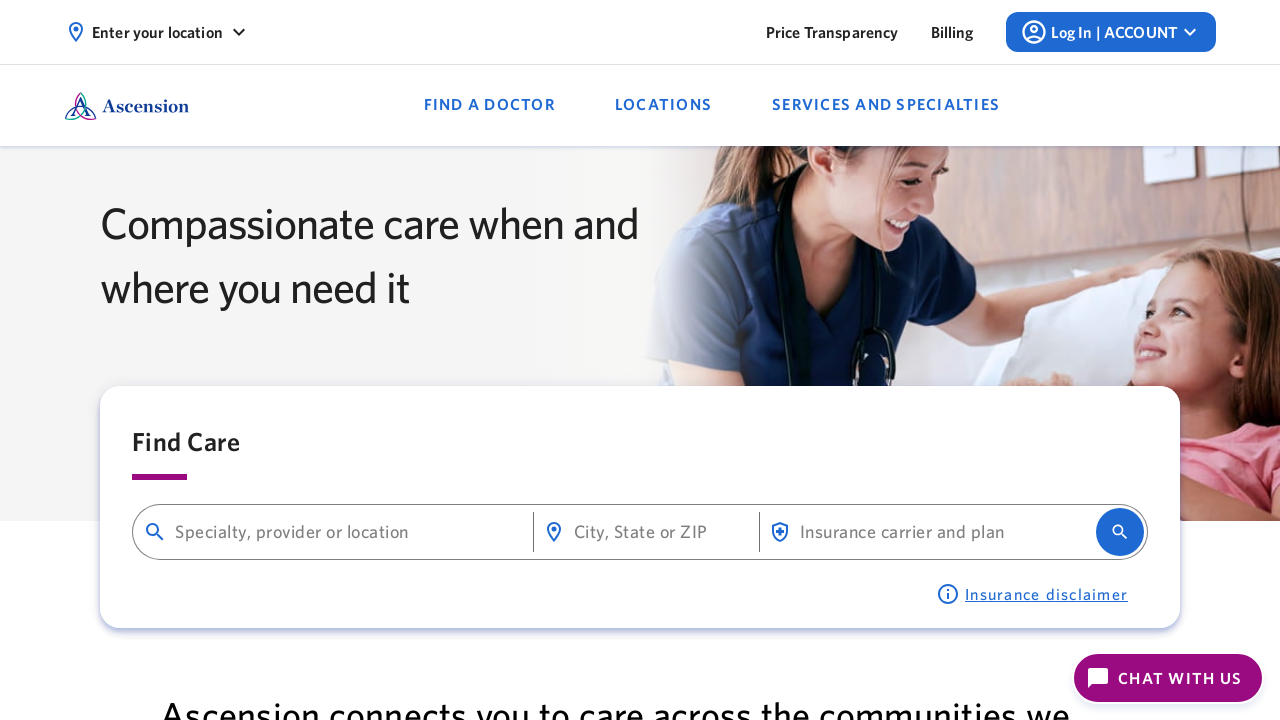

Waited for homepage to load (domcontentloaded)
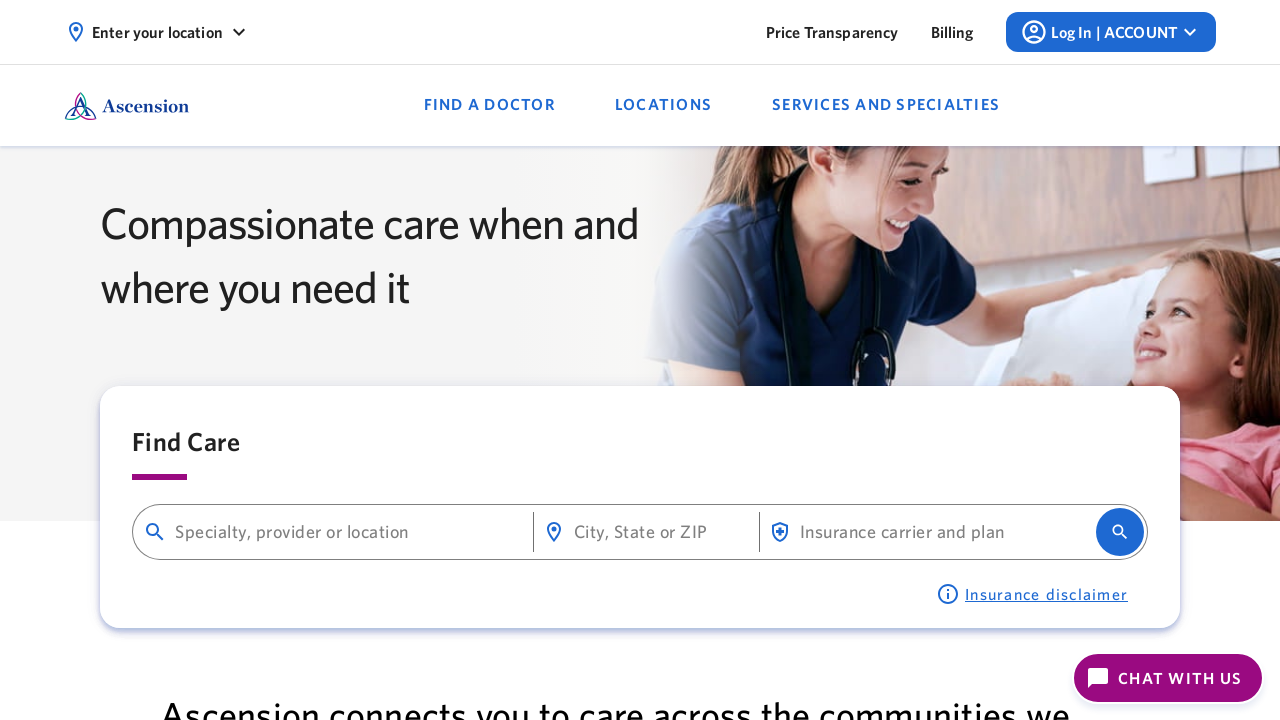

Clicked Price Transparency link at (832, 32) on text=Price Transparency
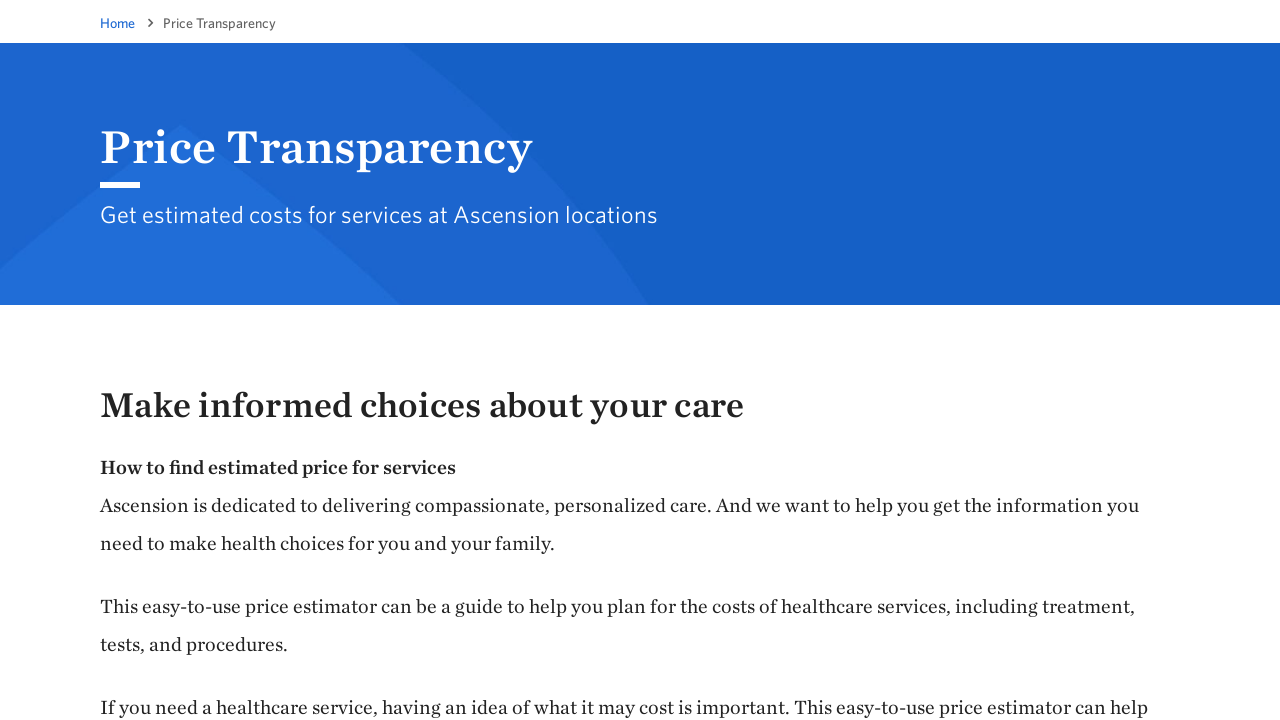

Waited for Price Transparency page to load
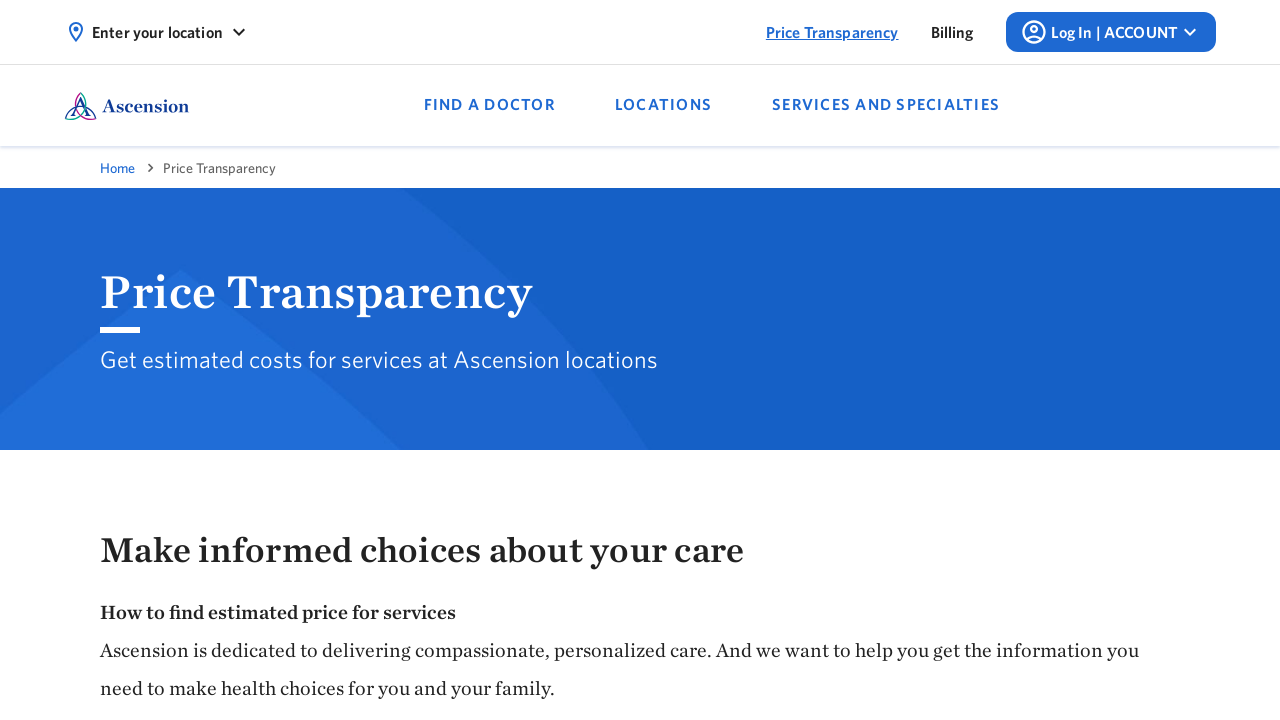

Clicked Price Estimator button to open new tab at (190, 361) on xpath=//*[@id='content']/div/div[2]/div/div/div/div/div[2]/div/div/a
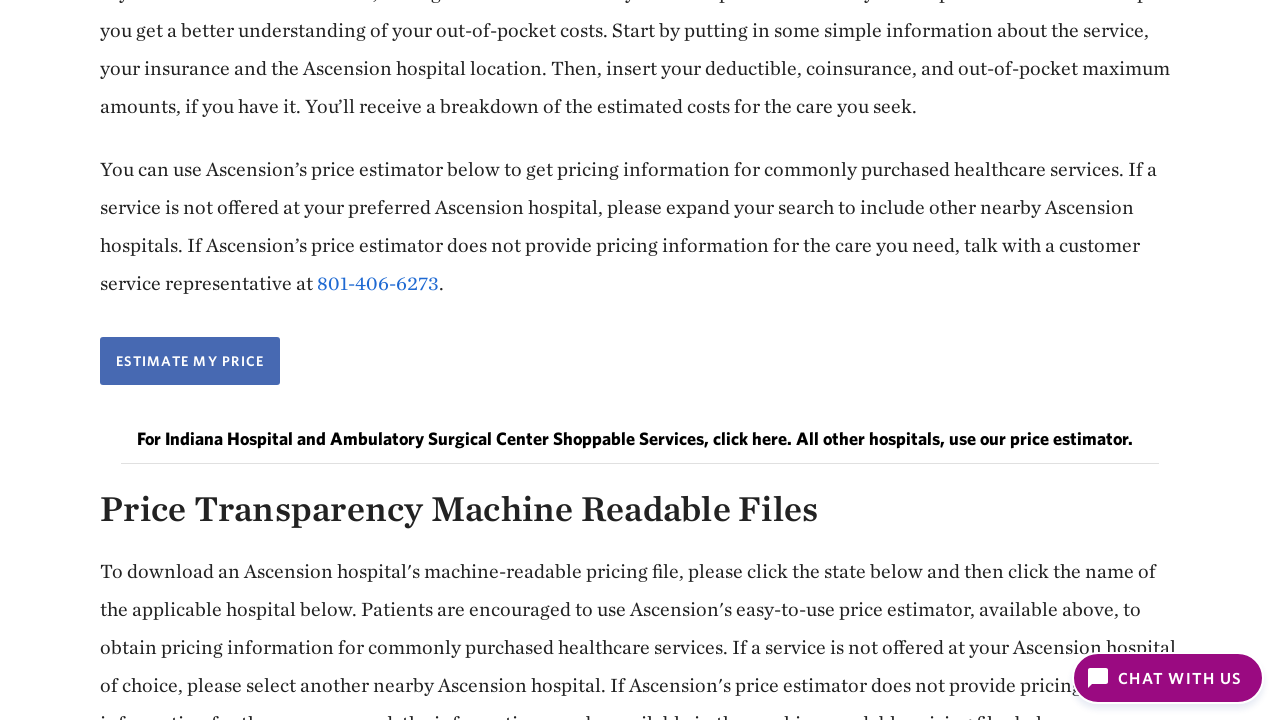

Switched to new tab and waited for it to load
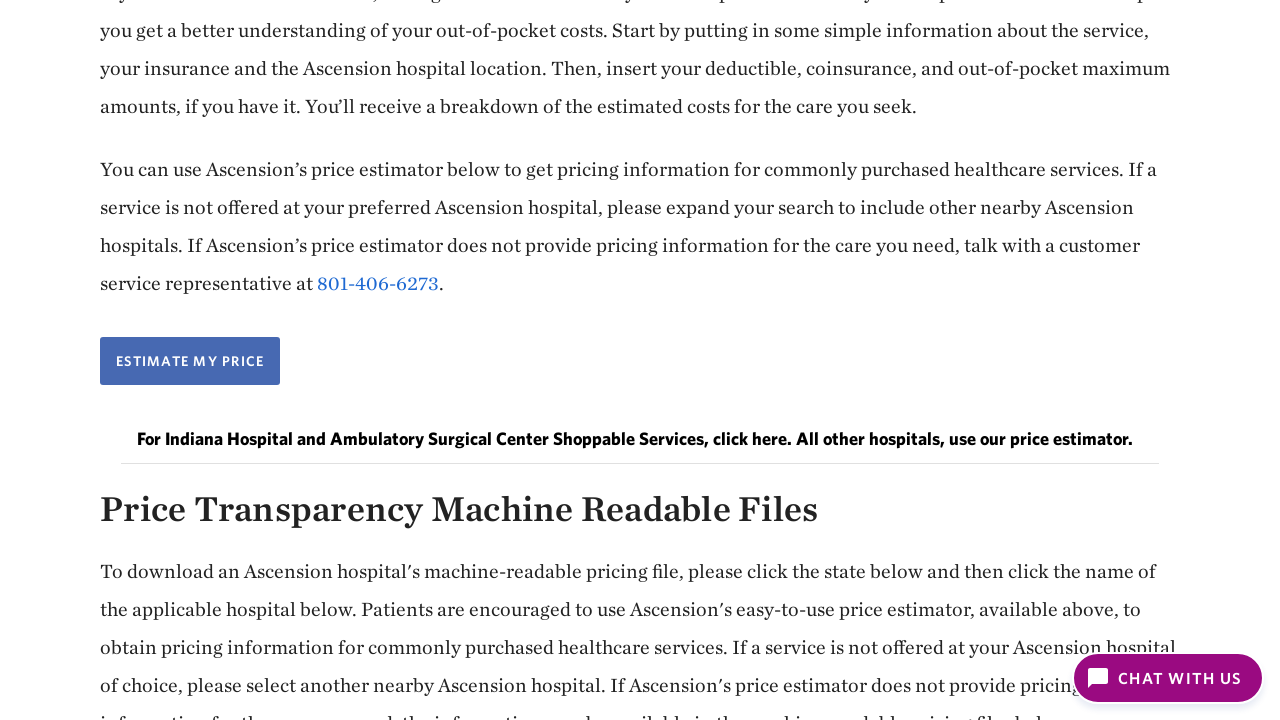

Clicked Labs link at (342, 361) on text=Labs
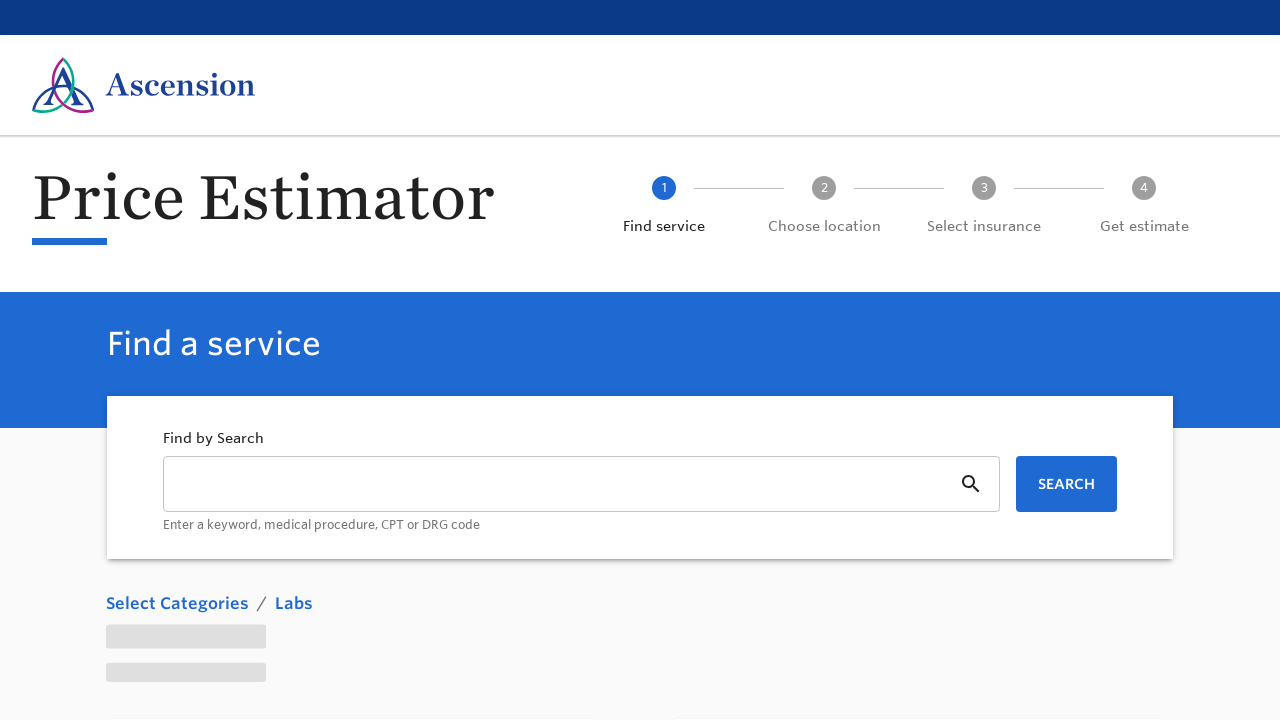

Clicked Blood link at (342, 361) on text=Blood
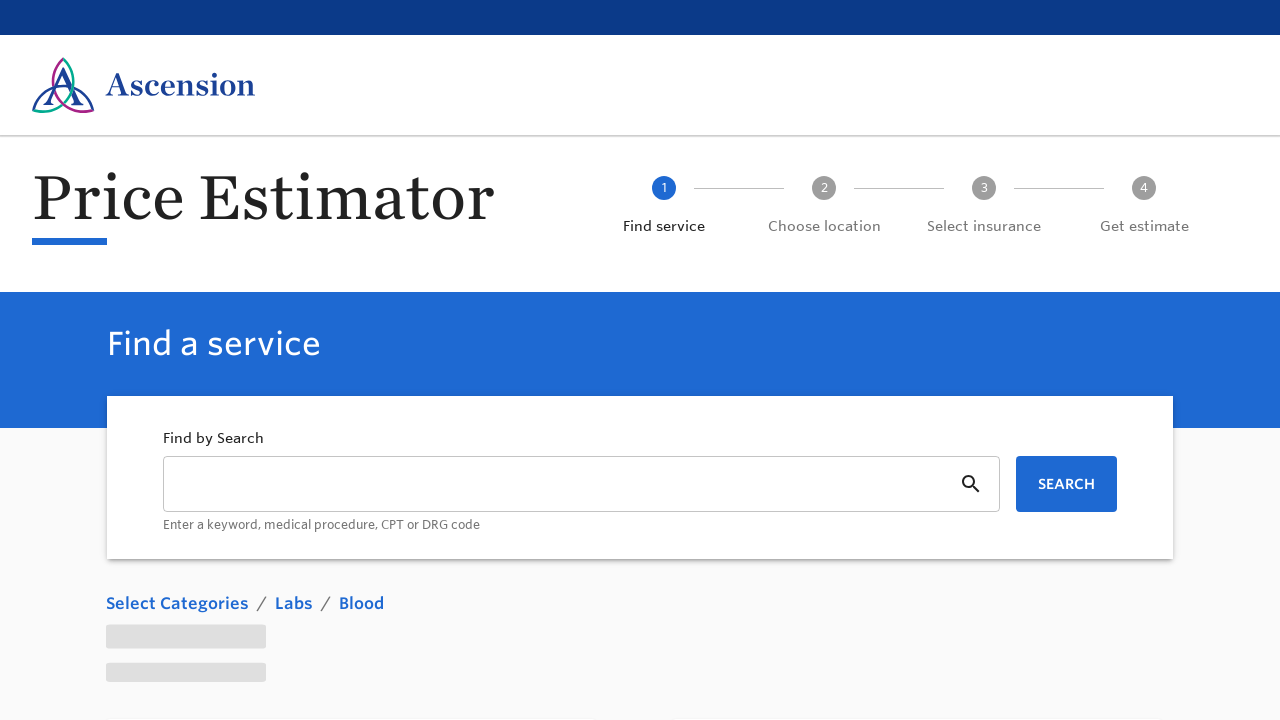

Clicked Routine lab testing link at (908, 461) on text=Routine lab testing
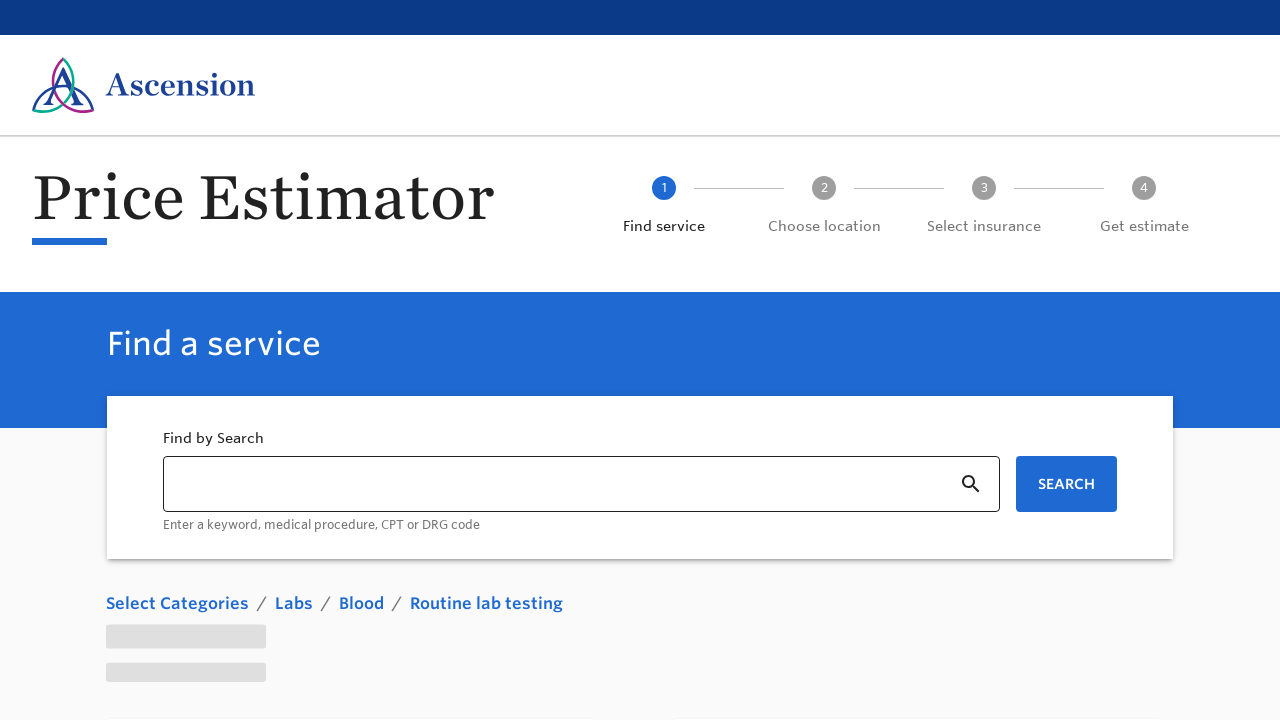

Clicked procedure selection button at (639, 361) on xpath=//*[@id='root']/div/section/section/div/div[2]/button/div/p[1]
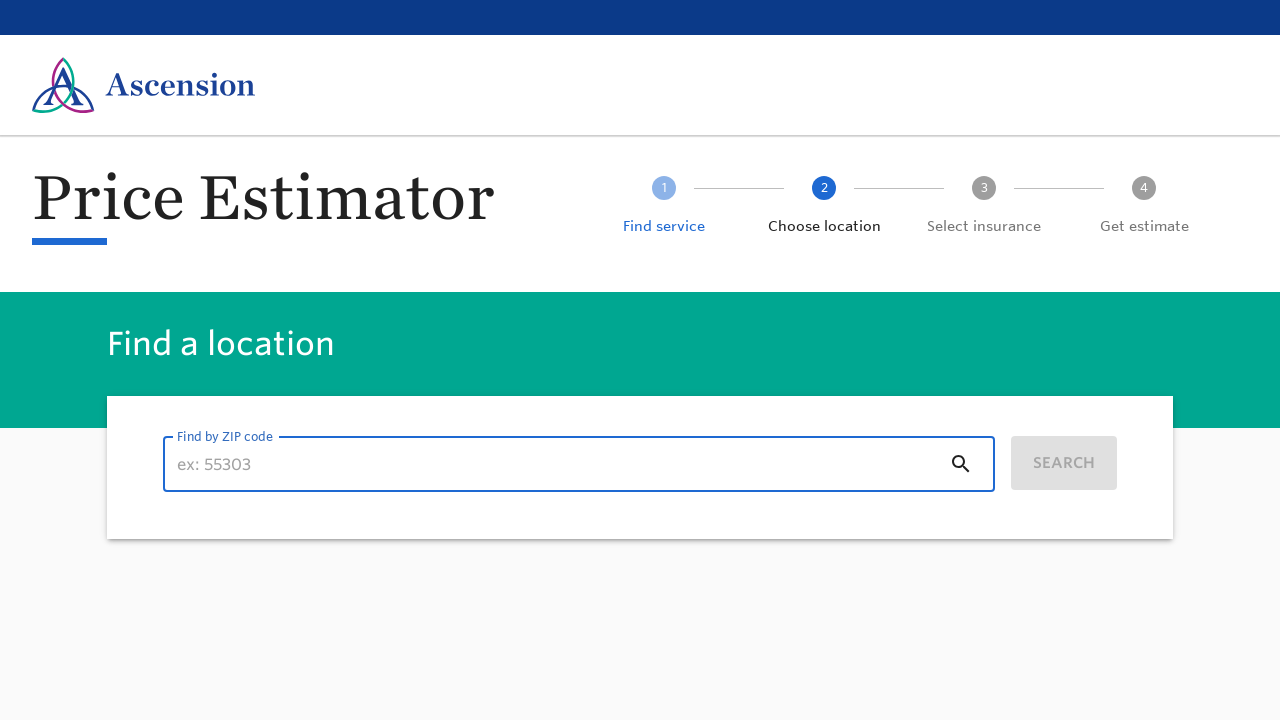

Clicked search bar at (556, 464) on #searchbar
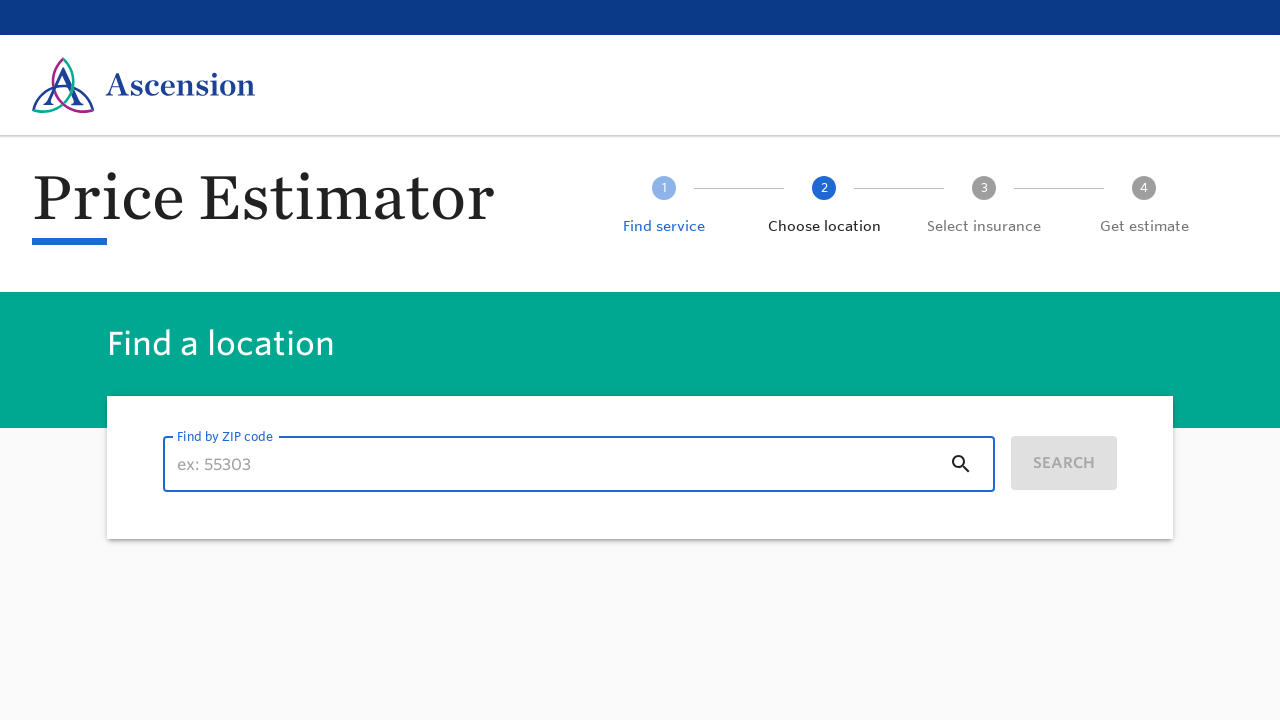

Filled search bar with zip code 60194 on #searchbar
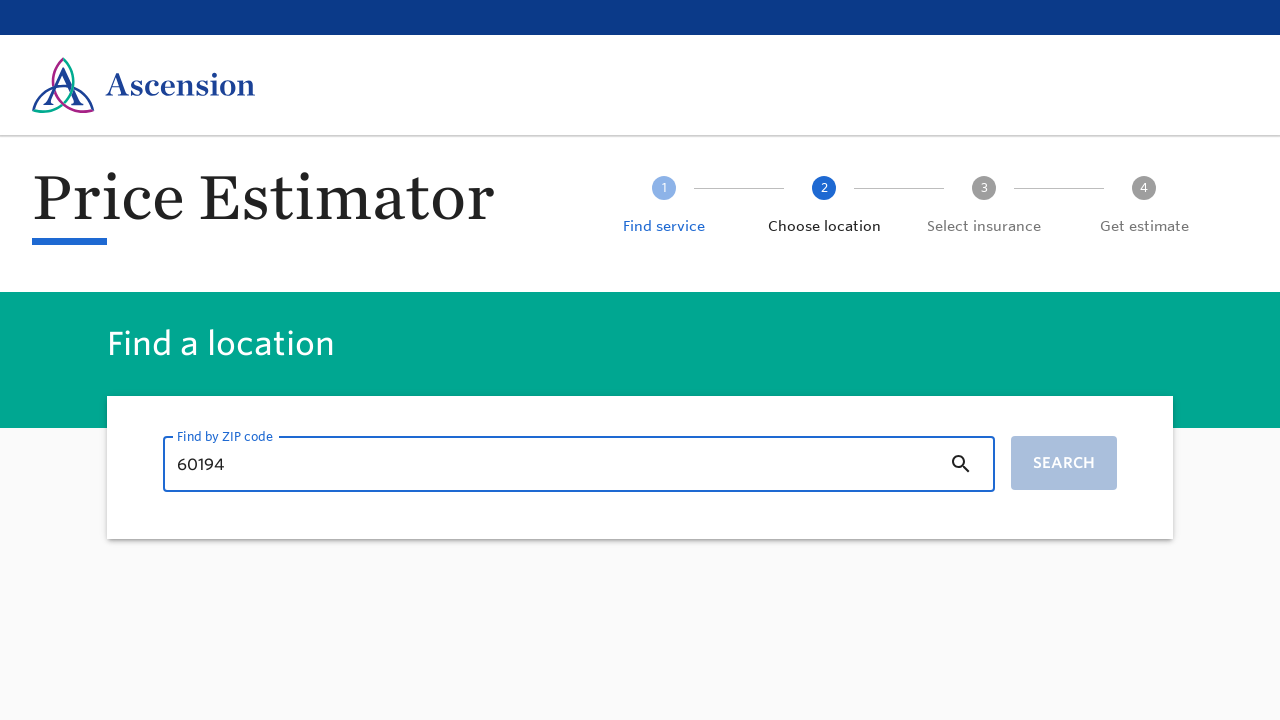

Pressed Enter to search for locations by zip code on #searchbar
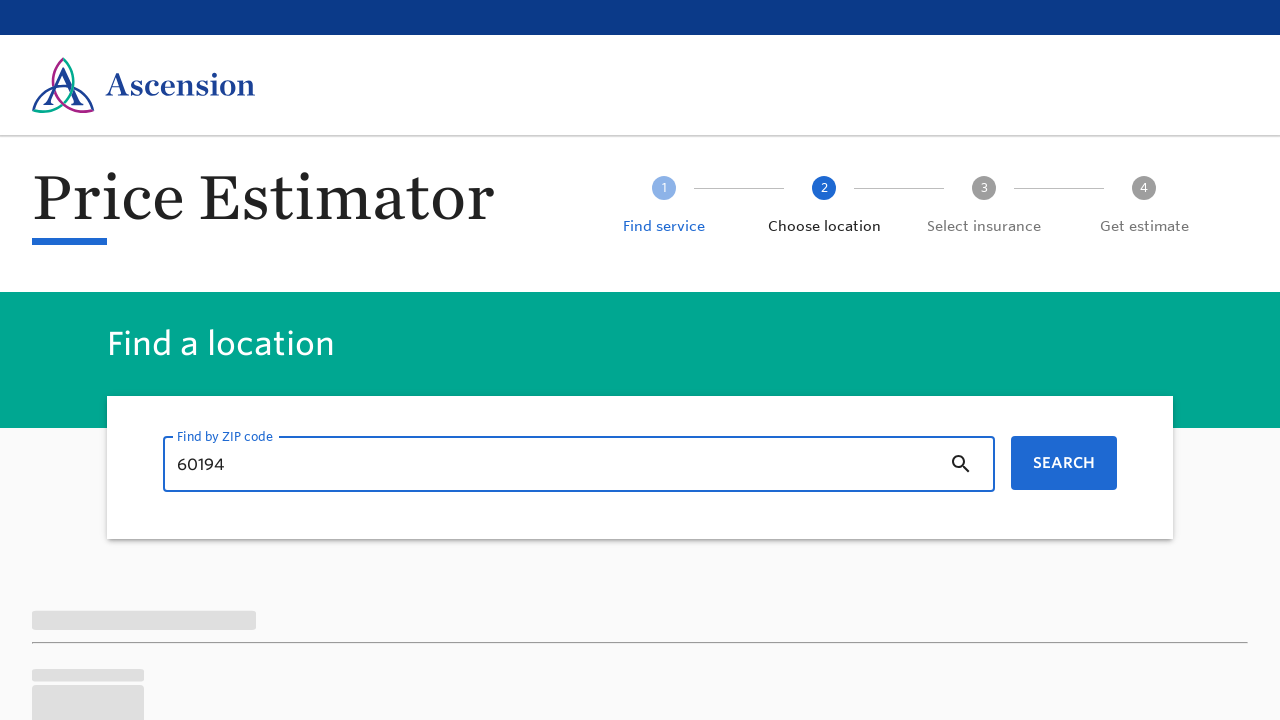

Waited for location results to appear
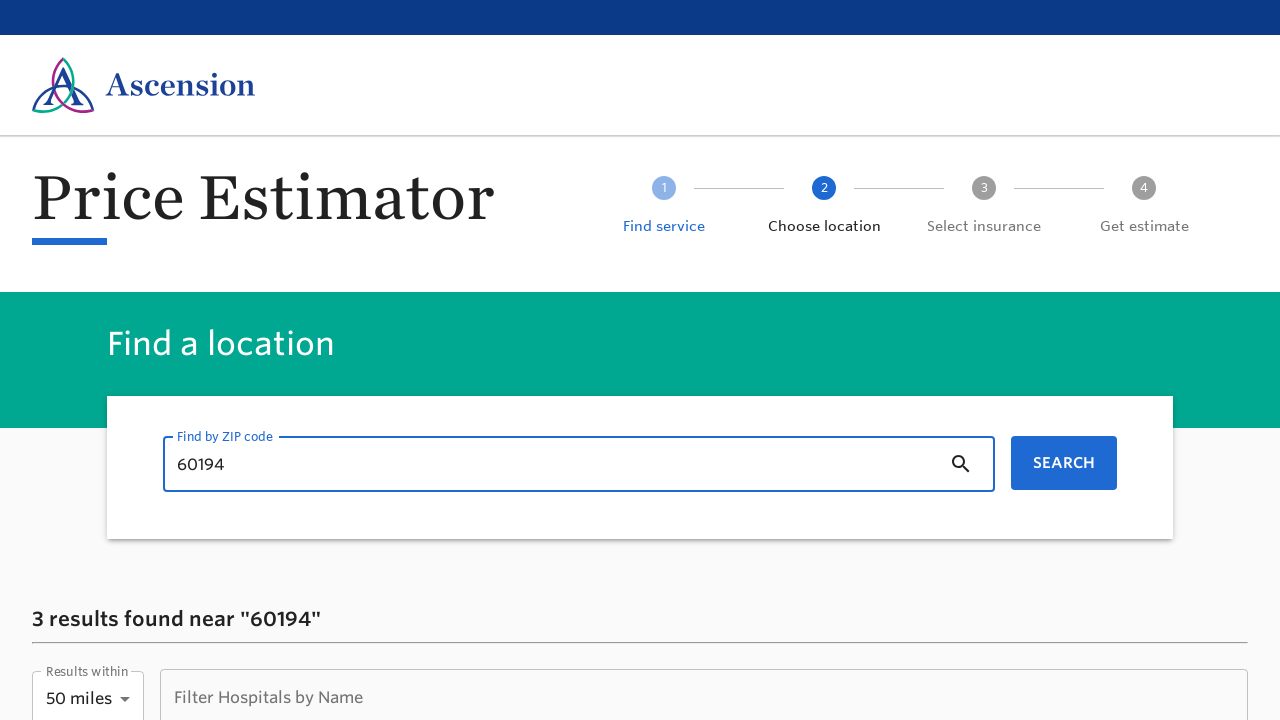

Clicked first location from search results at (252, 360) on xpath=//*[@id='root']/div/section/div[2]/div/div[1]/div[1]/button/div/div/div[2]
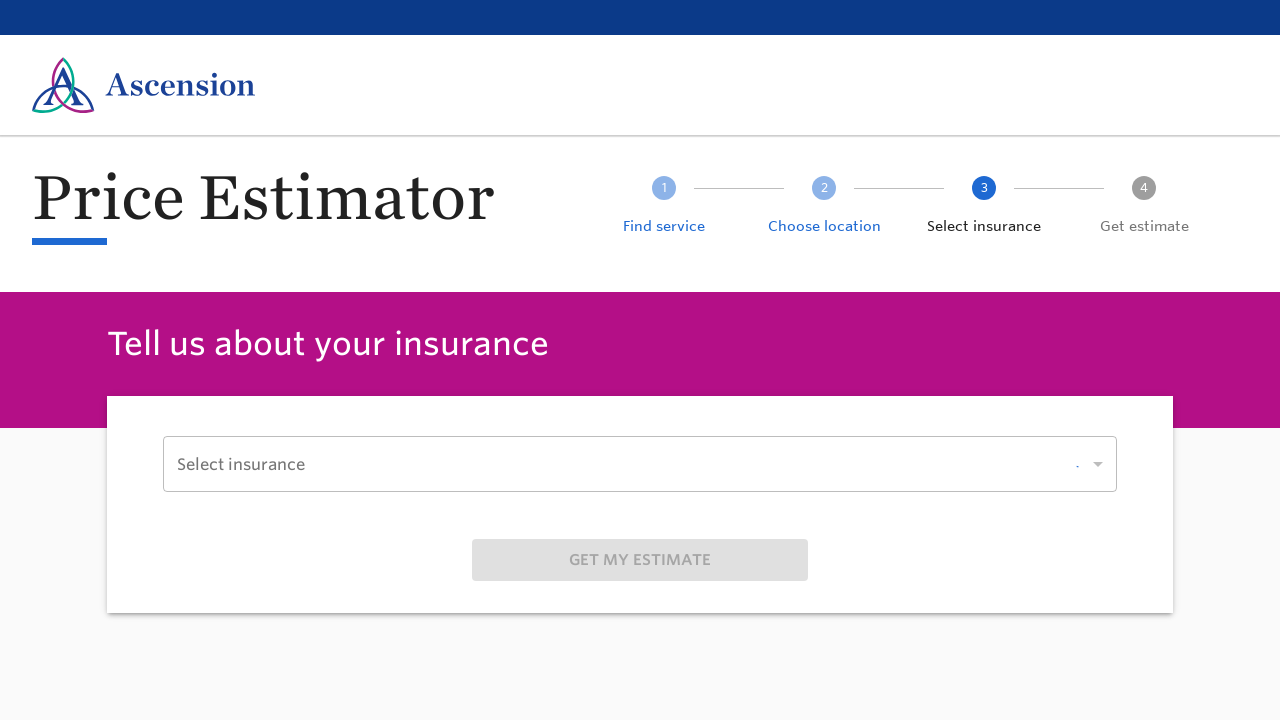

Clicked insurance provider dropdown at (640, 464) on #insurance-provider-select
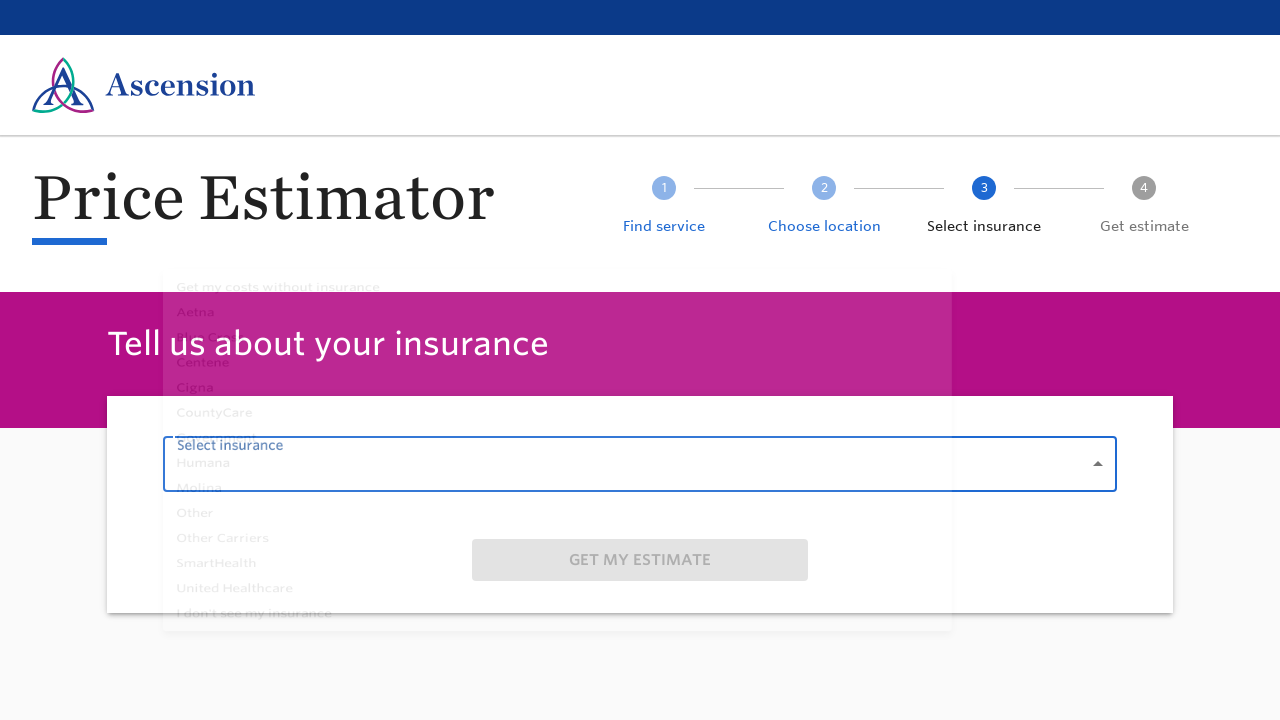

Selected no insurance option from dropdown at (640, 210) on xpath=//*[@id='menu-']/div[3]/ul/li[1]
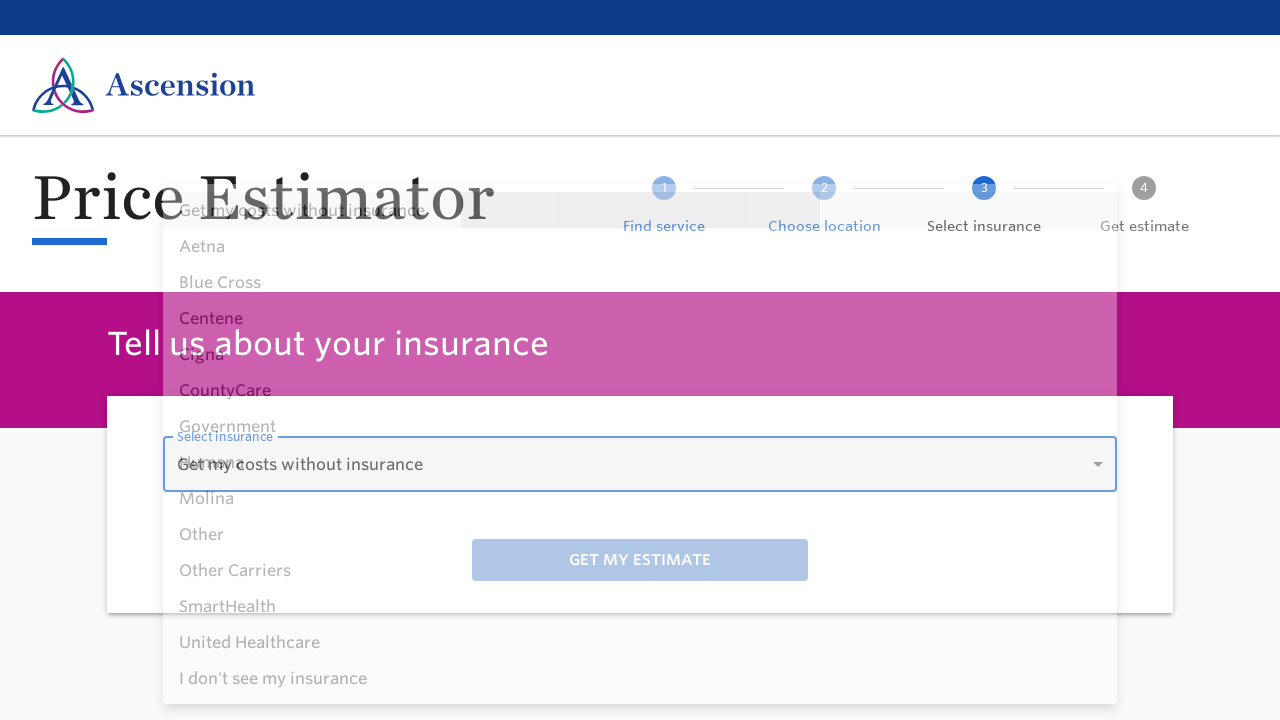

Clicked Get Estimate button at (640, 560) on xpath=//*[@id='root']/div/div[2]/div[2]/div/div/div[2]/button/span[1]
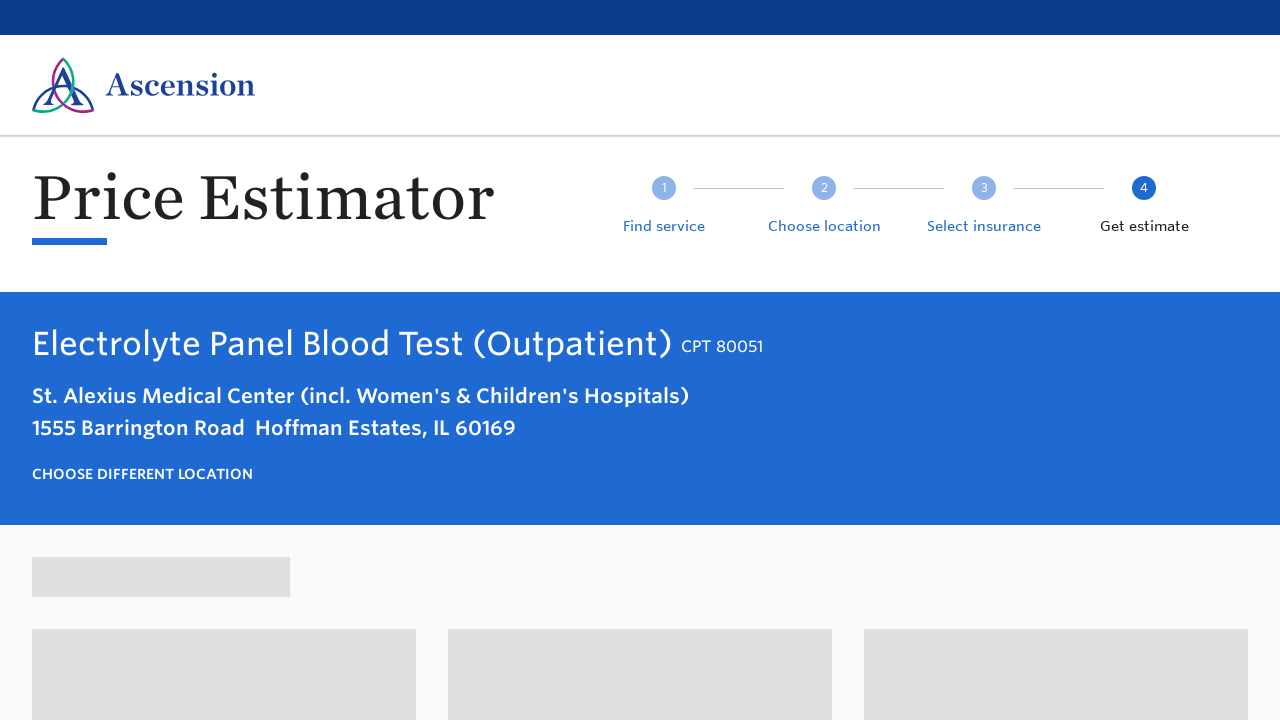

Verified price estimate results are displayed
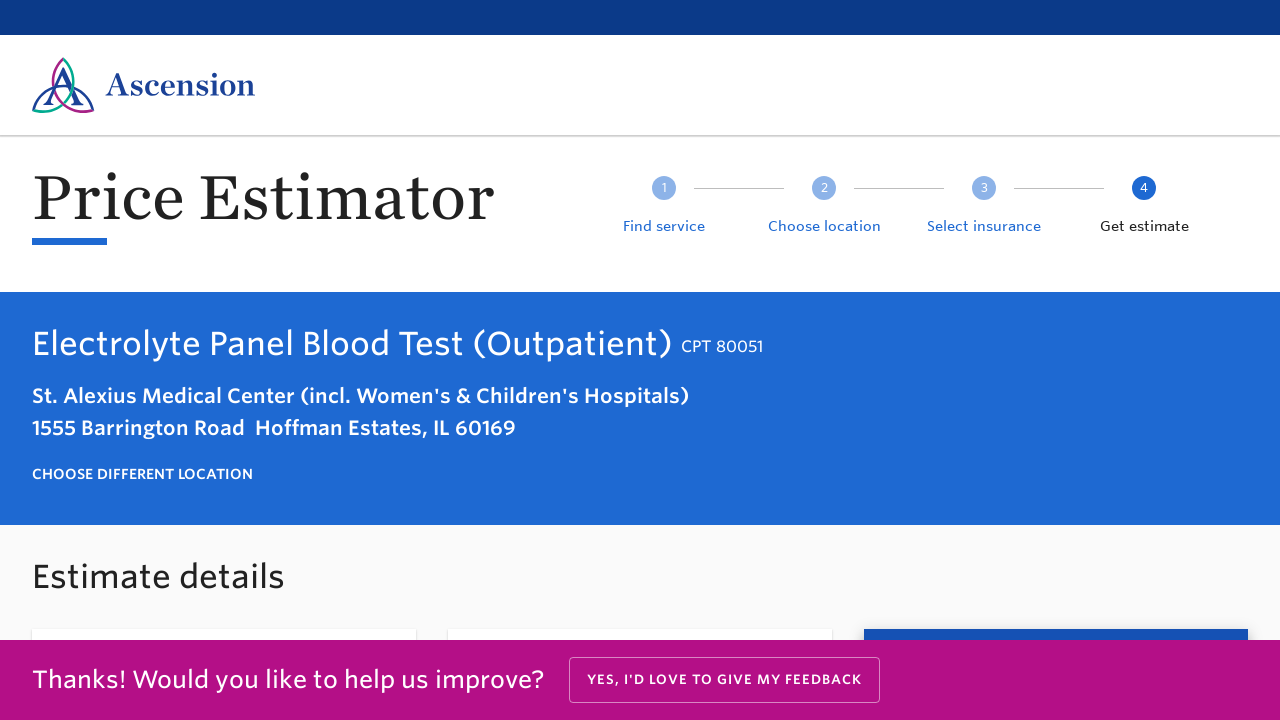

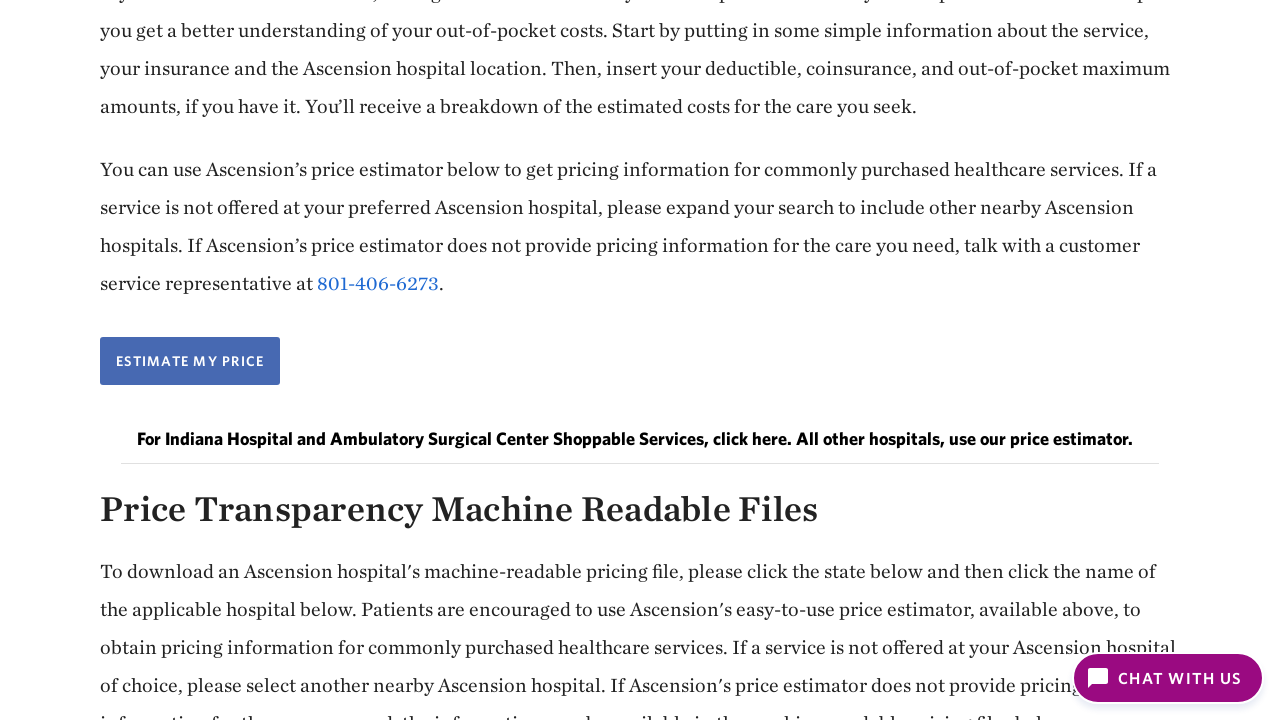